Tests different click actions on buttons including double-click, right-click (context click), and regular click using Selenium Actions class equivalents

Starting URL: https://demoqa.com/buttons/

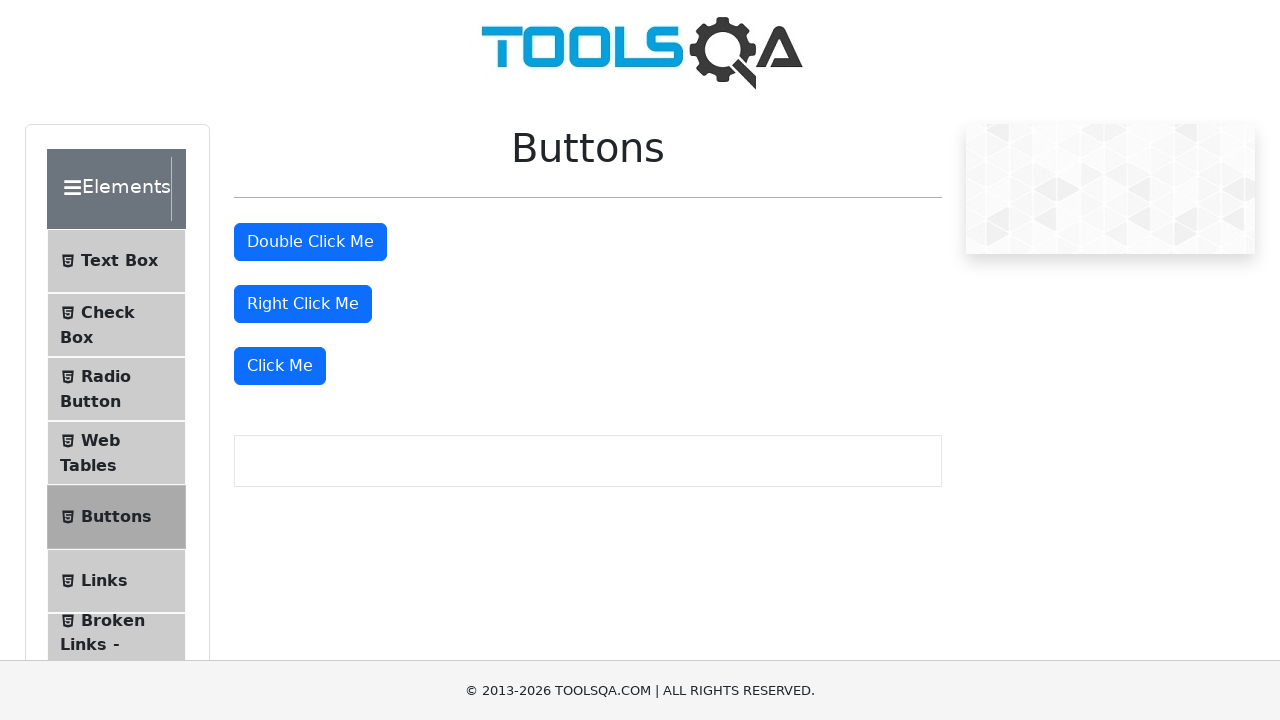

Double-clicked the double click button at (310, 242) on #doubleClickBtn
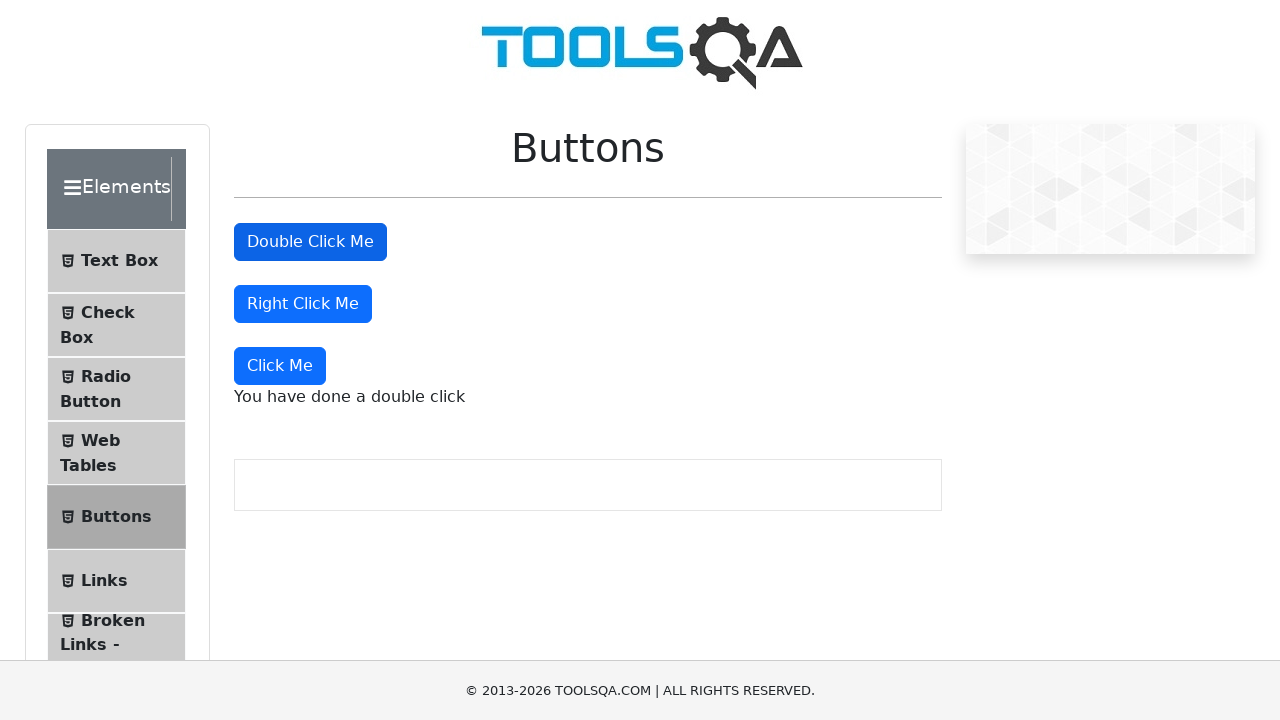

Right-clicked the right click button at (303, 304) on #rightClickBtn
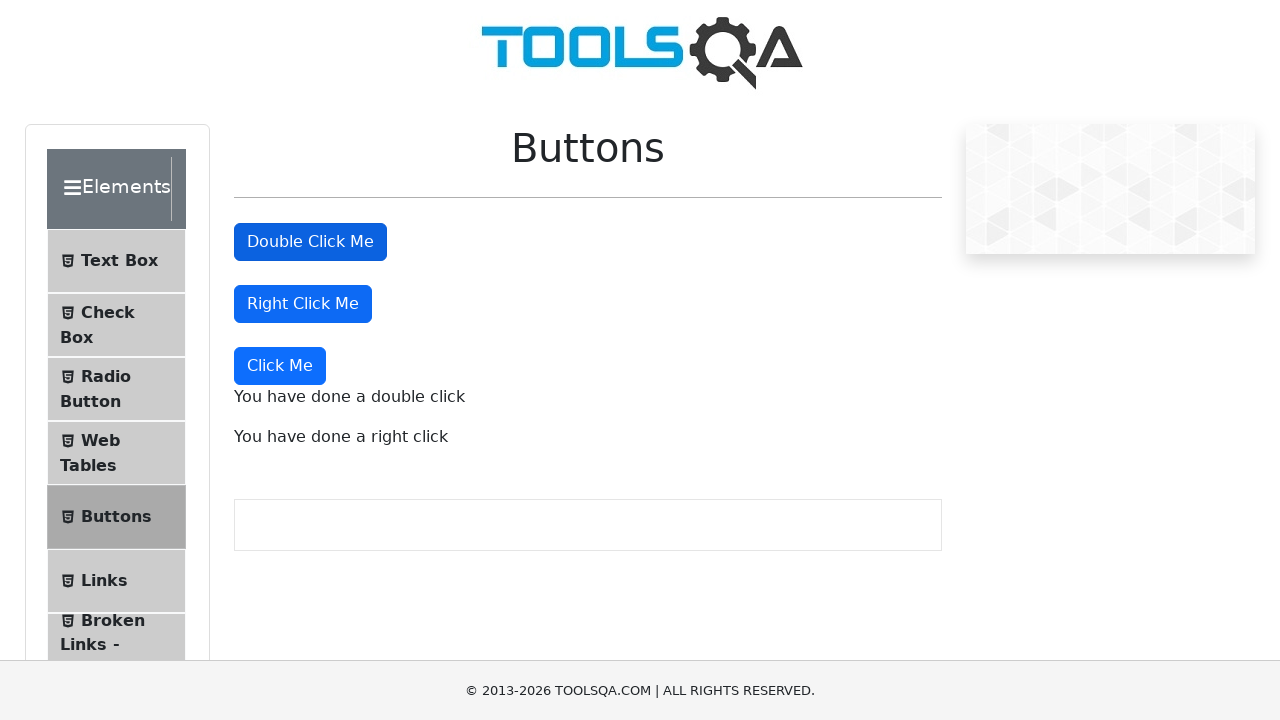

Clicked the 'Click Me' button at (280, 366) on xpath=//button[text()='Click Me']
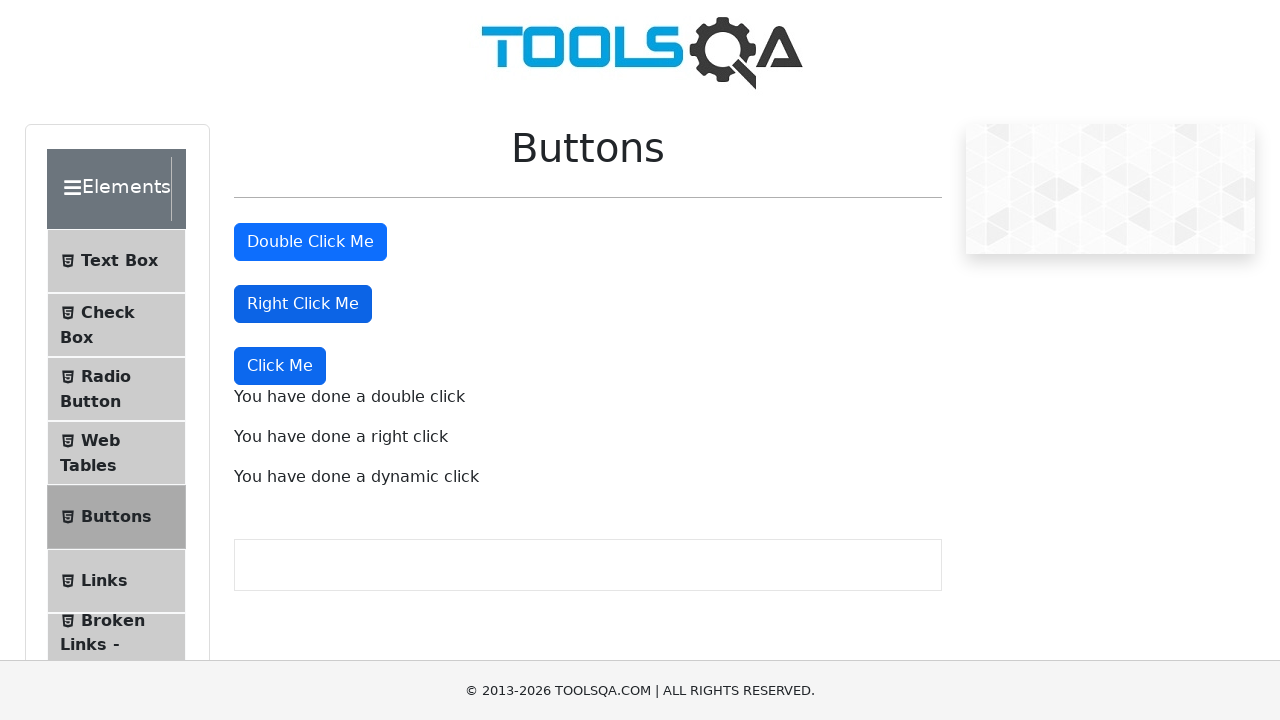

Double-clicked the double click button again at (310, 242) on #doubleClickBtn
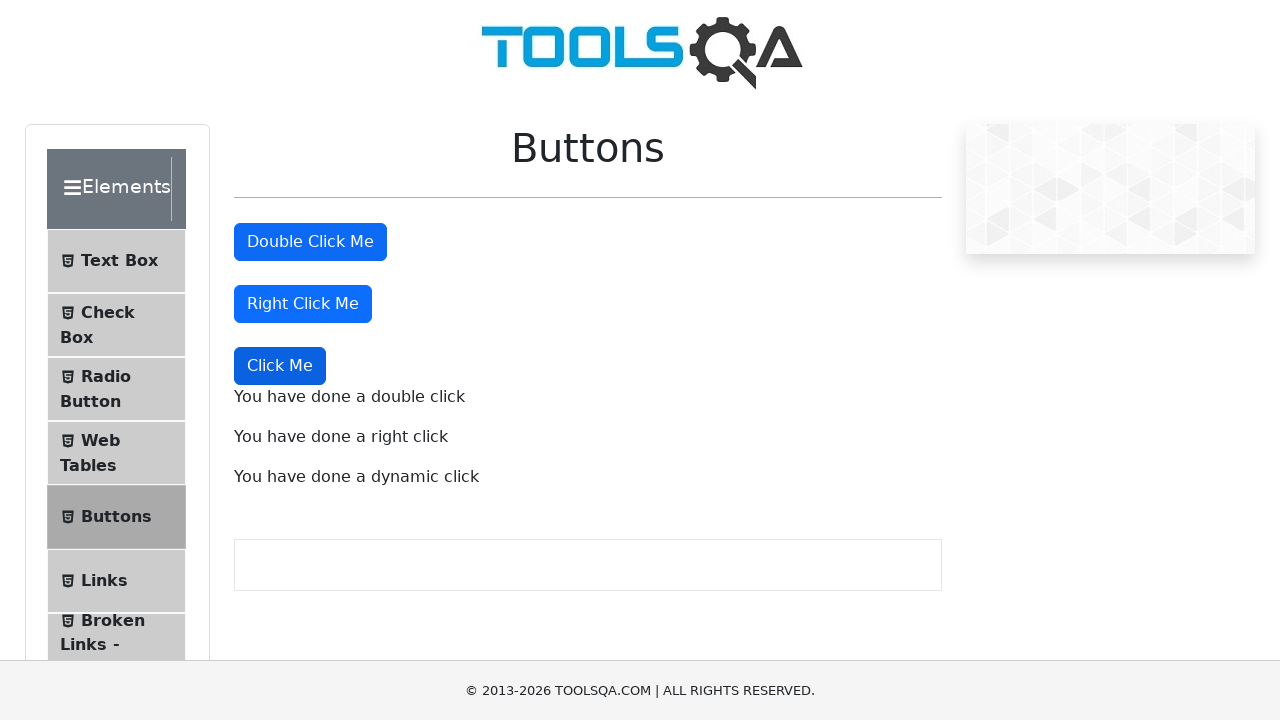

Right-clicked the right click button again at (303, 304) on #rightClickBtn
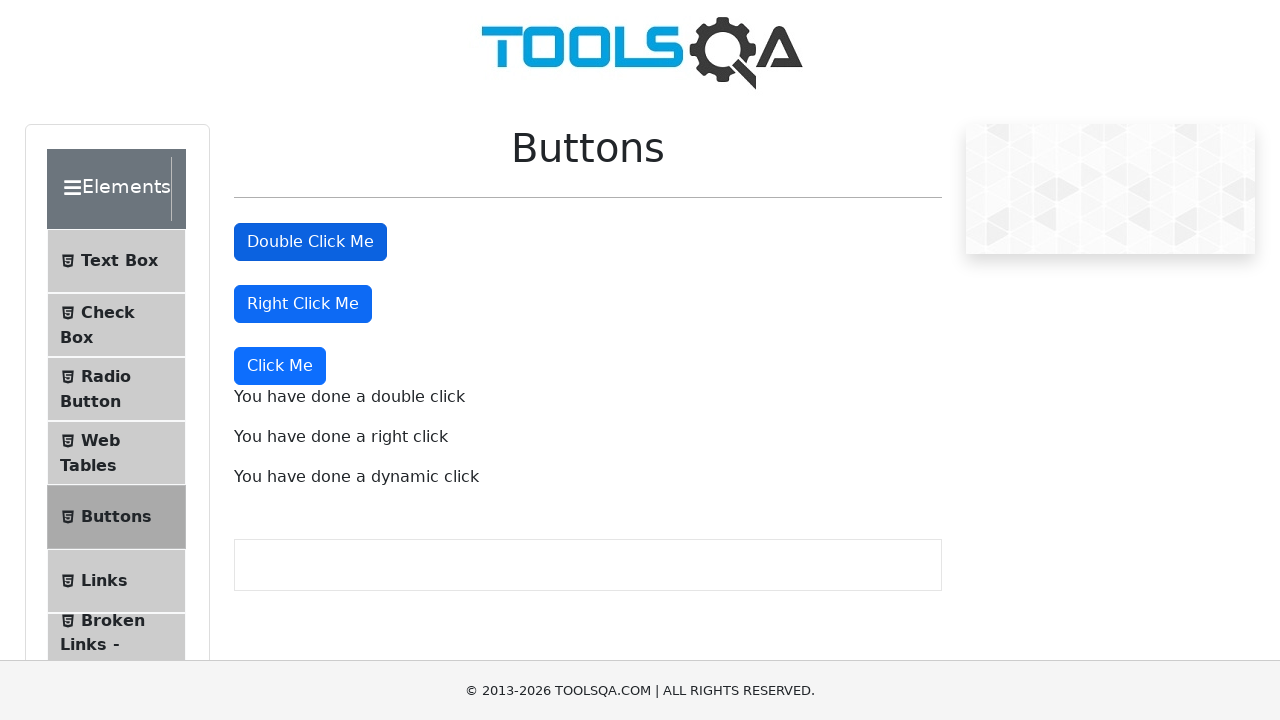

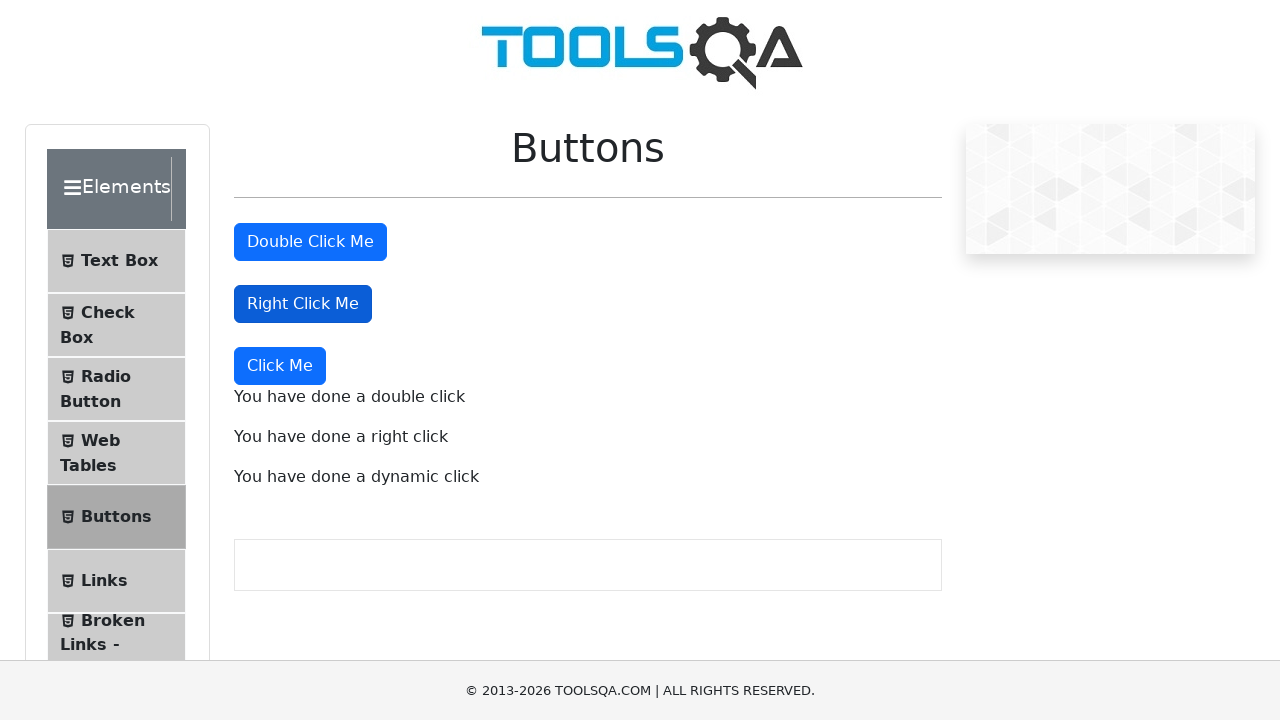